Calculates the sum of two numbers displayed on the page, selects the sum from a dropdown menu, and submits the form

Starting URL: https://suninjuly.github.io/selects1.html

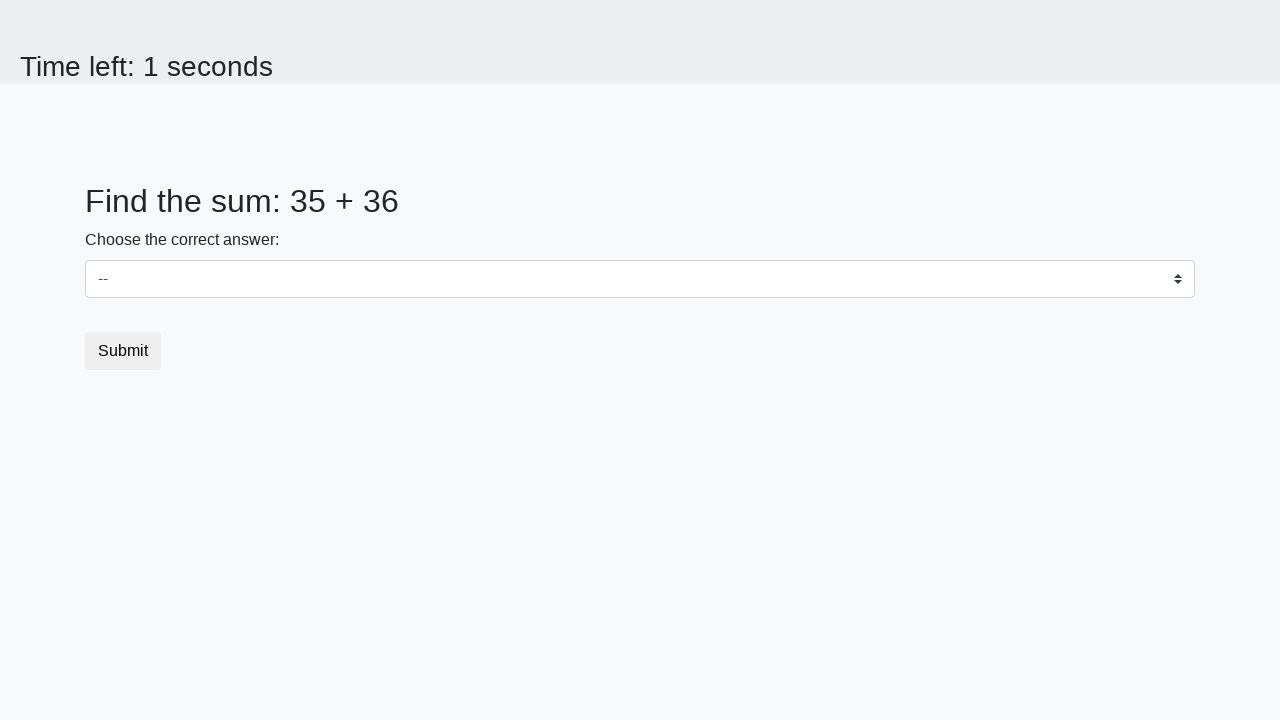

Retrieved first number from the page
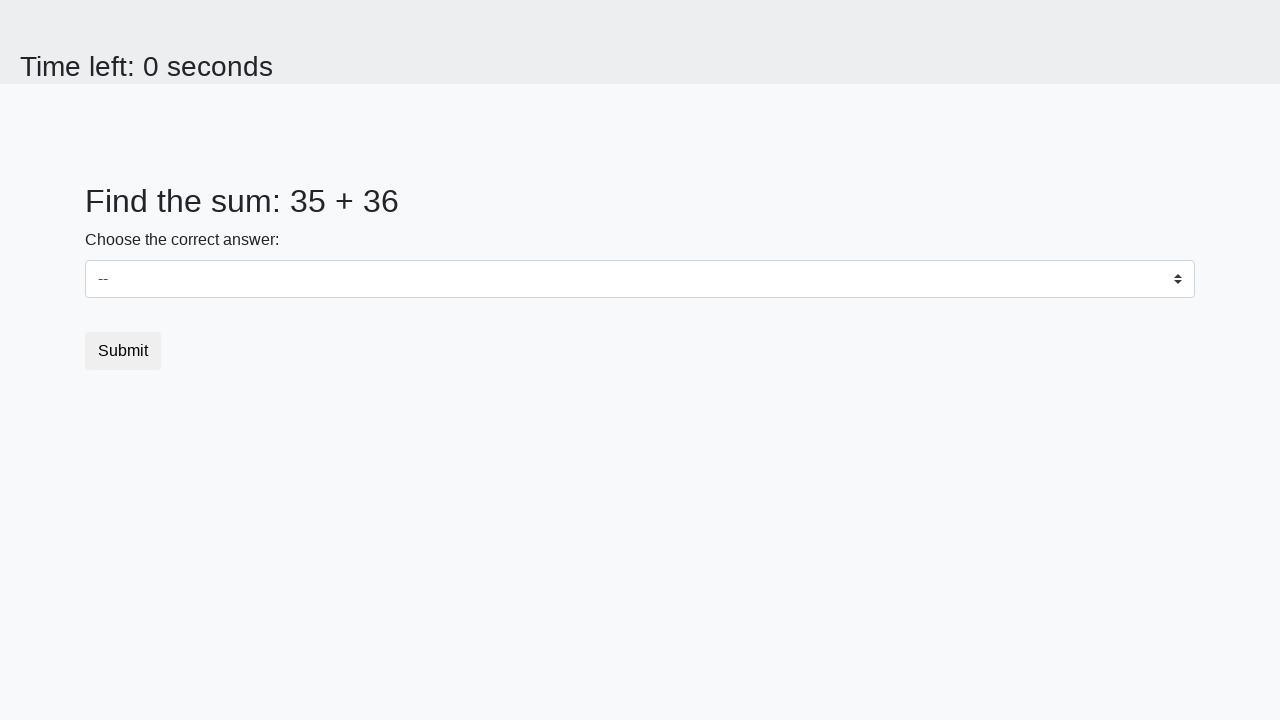

Retrieved second number from the page
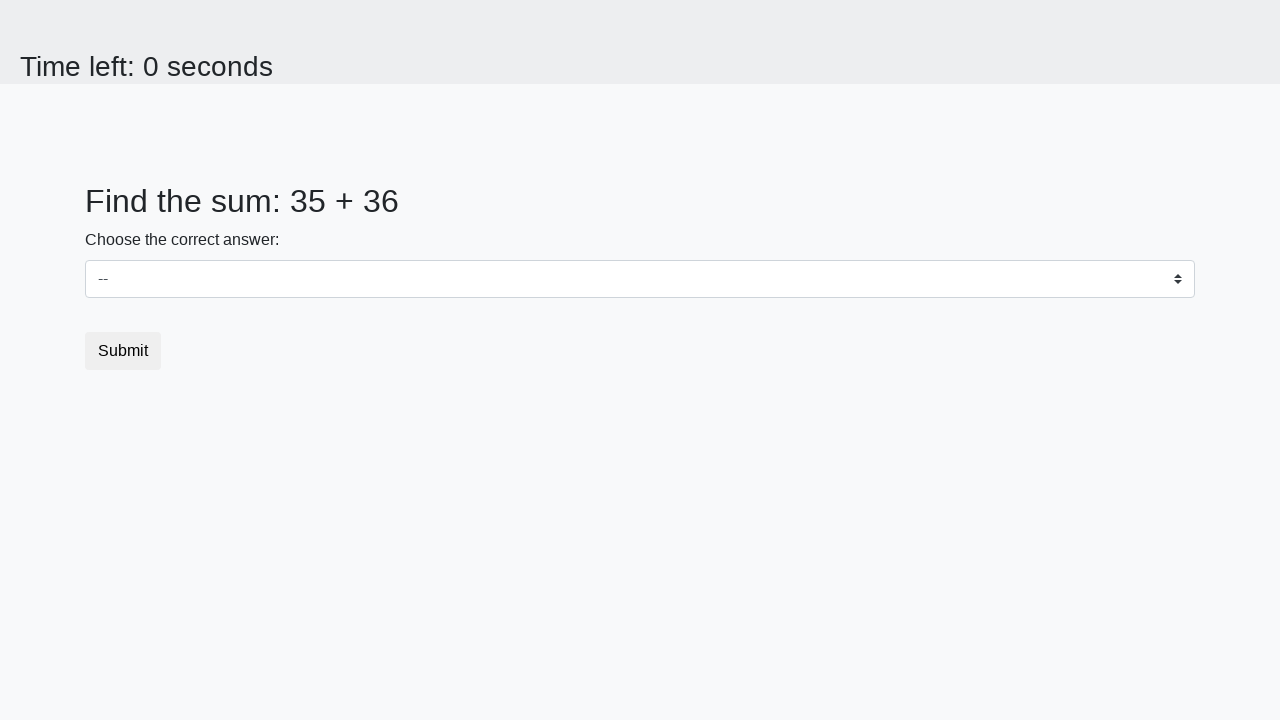

Calculated sum: 71
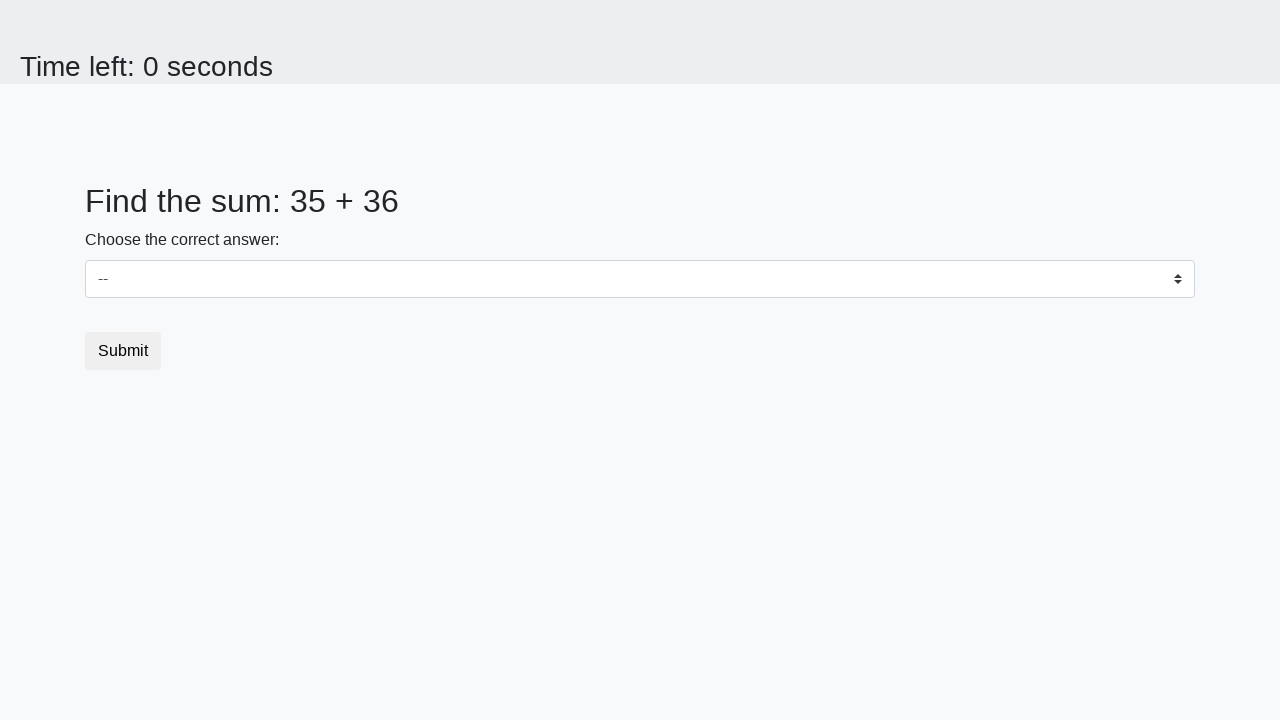

Clicked dropdown to open it at (640, 279) on #dropdown
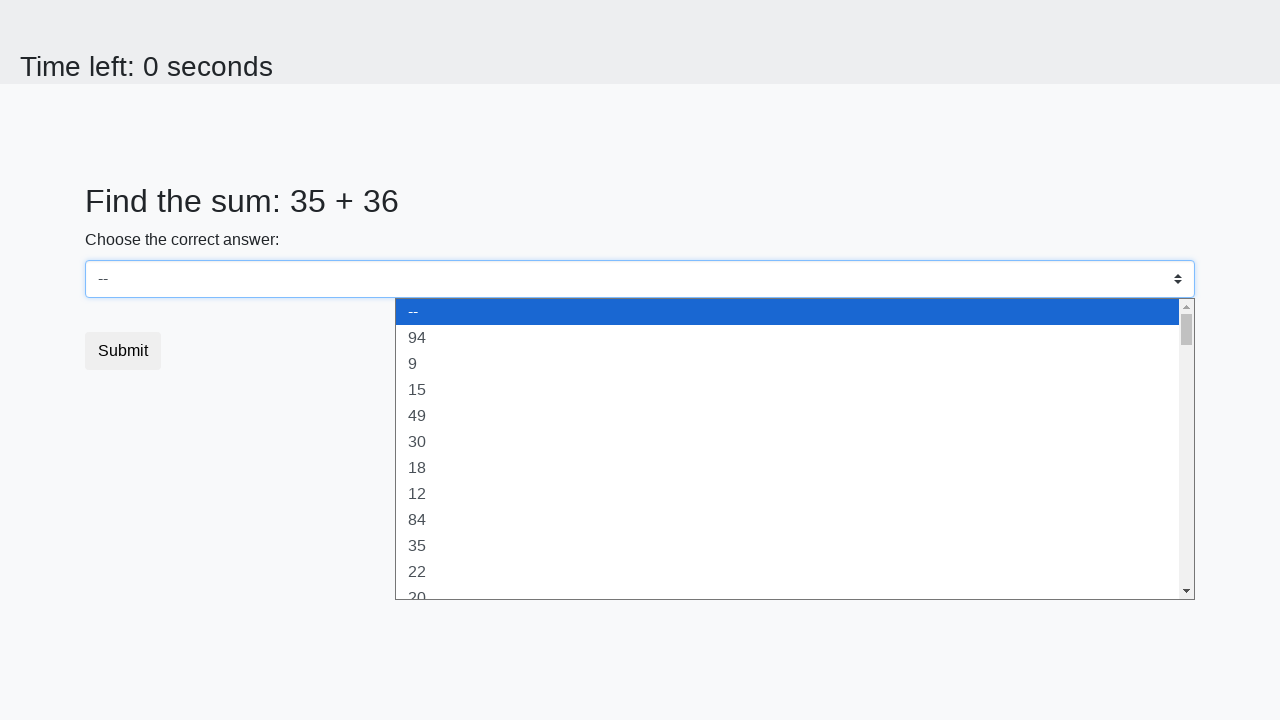

Selected sum value '71' from dropdown on select
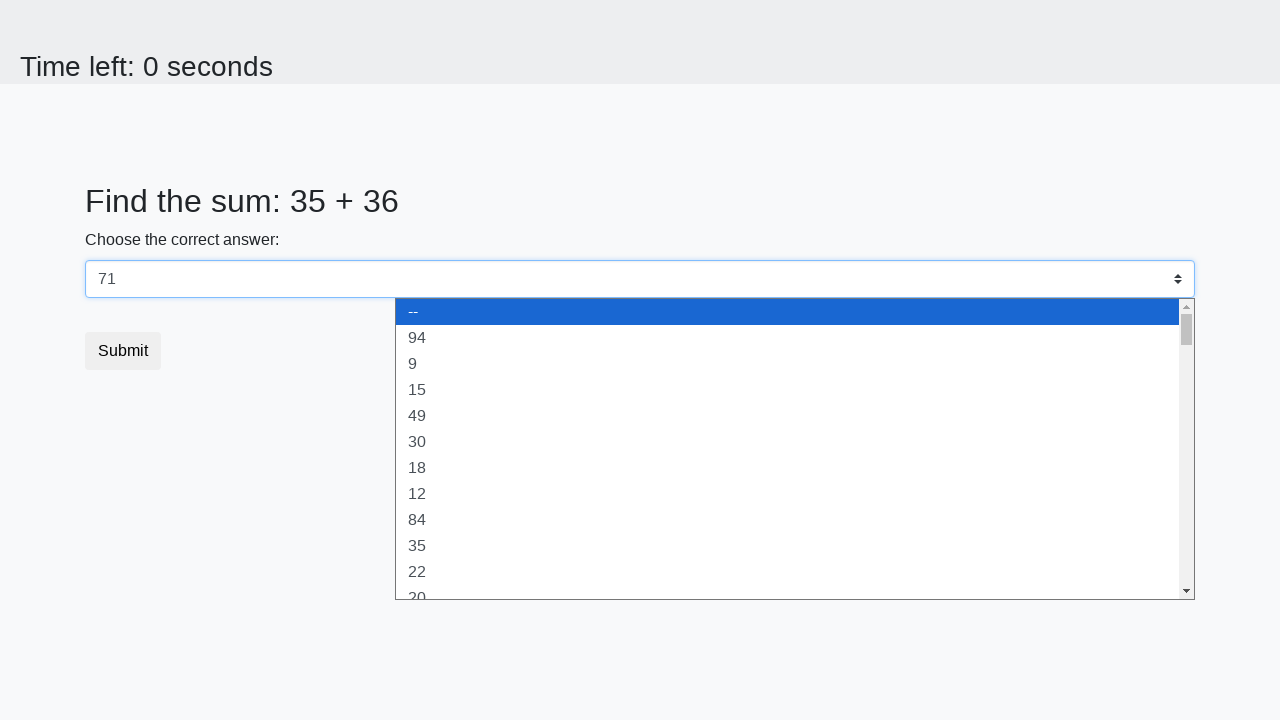

Clicked submit button at (123, 351) on button.btn
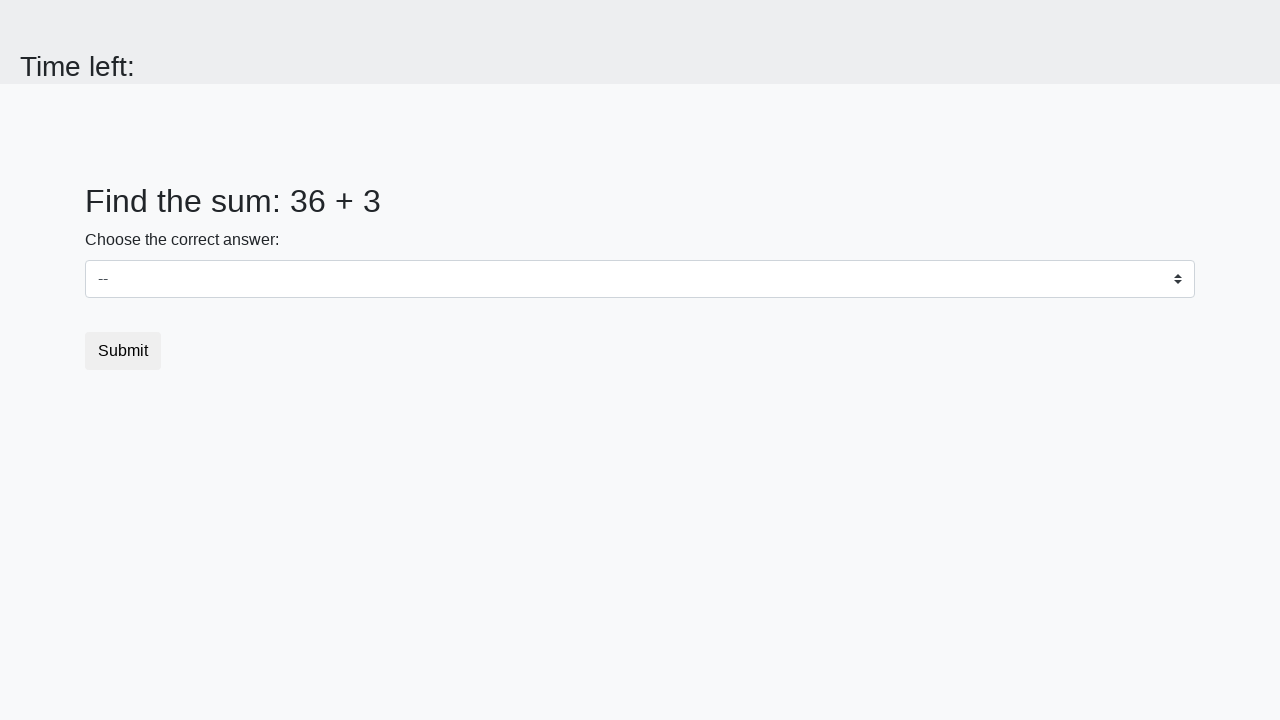

Waited for result to appear
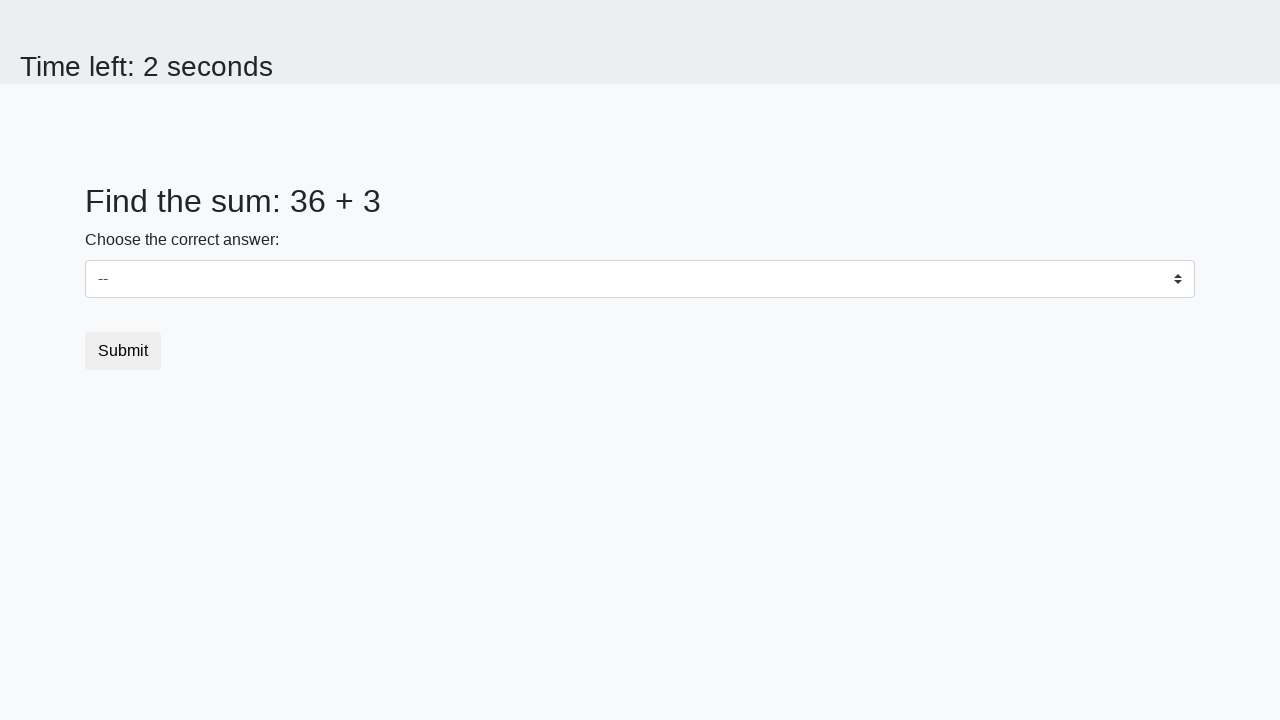

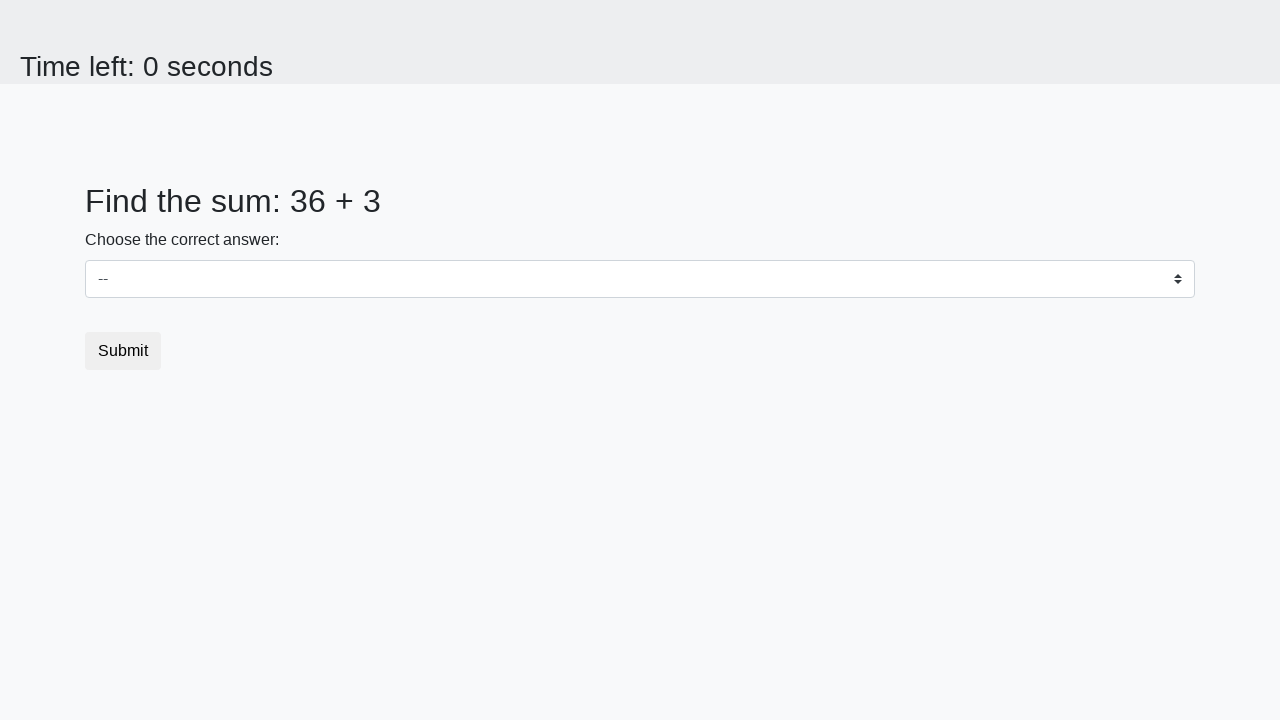